Tests window handling functionality by opening new windows, counting opened tabs, closing multiple windows, and handling delayed window openings

Starting URL: http://leafground.com/window.xhtml

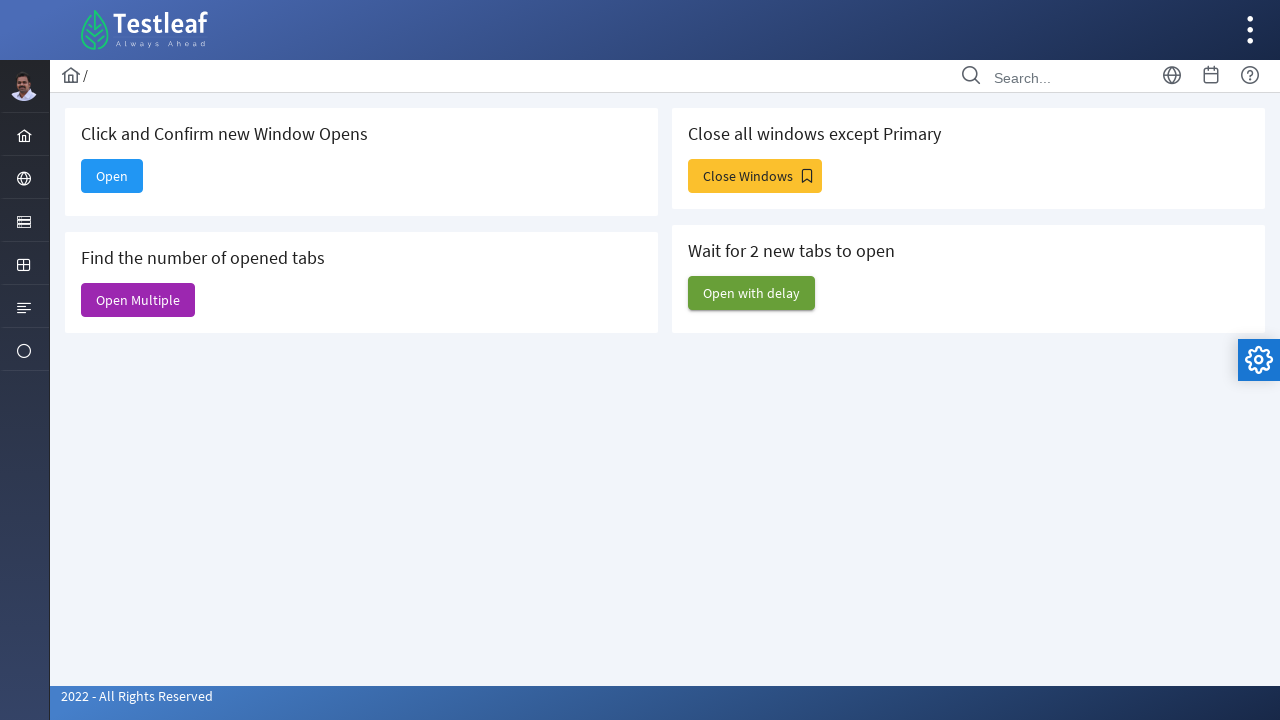

Clicked 'Open' button to open a new window at (112, 176) on xpath=//span[text()='Open']
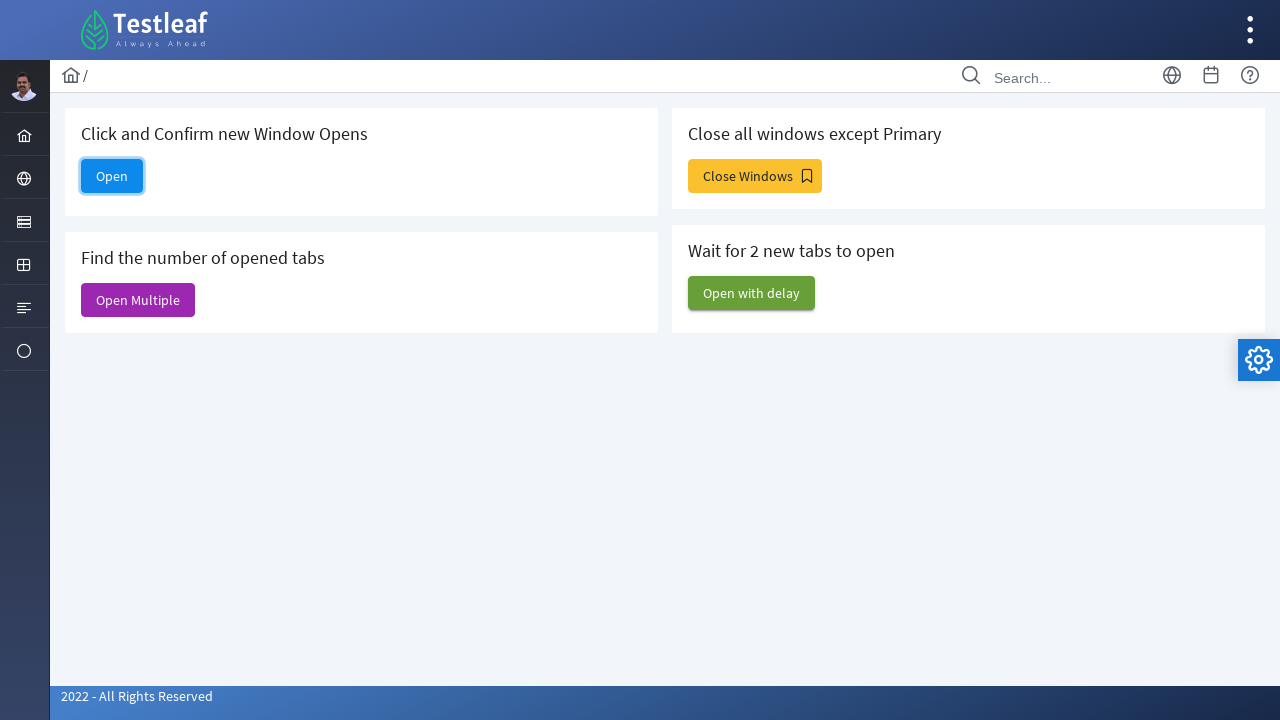

Clicked 'Open' button again and waited for new page to open at (112, 176) on xpath=//span[text()='Open']
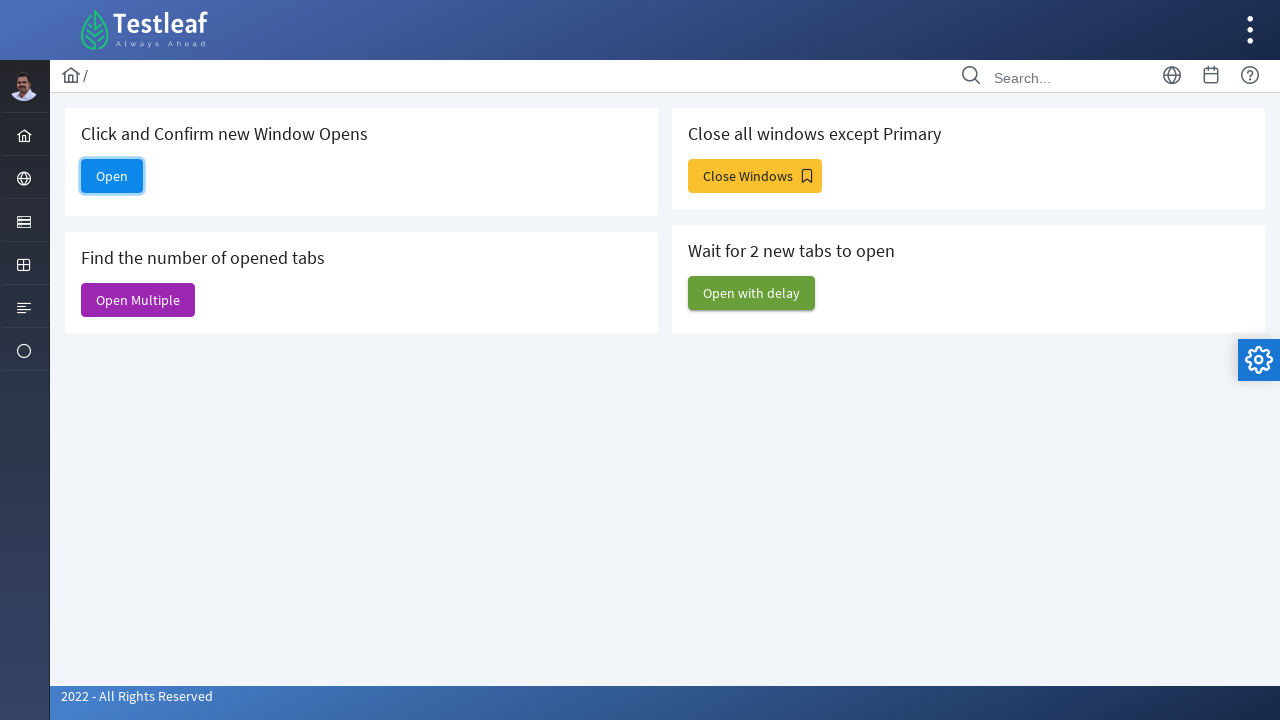

Captured the newly opened page reference
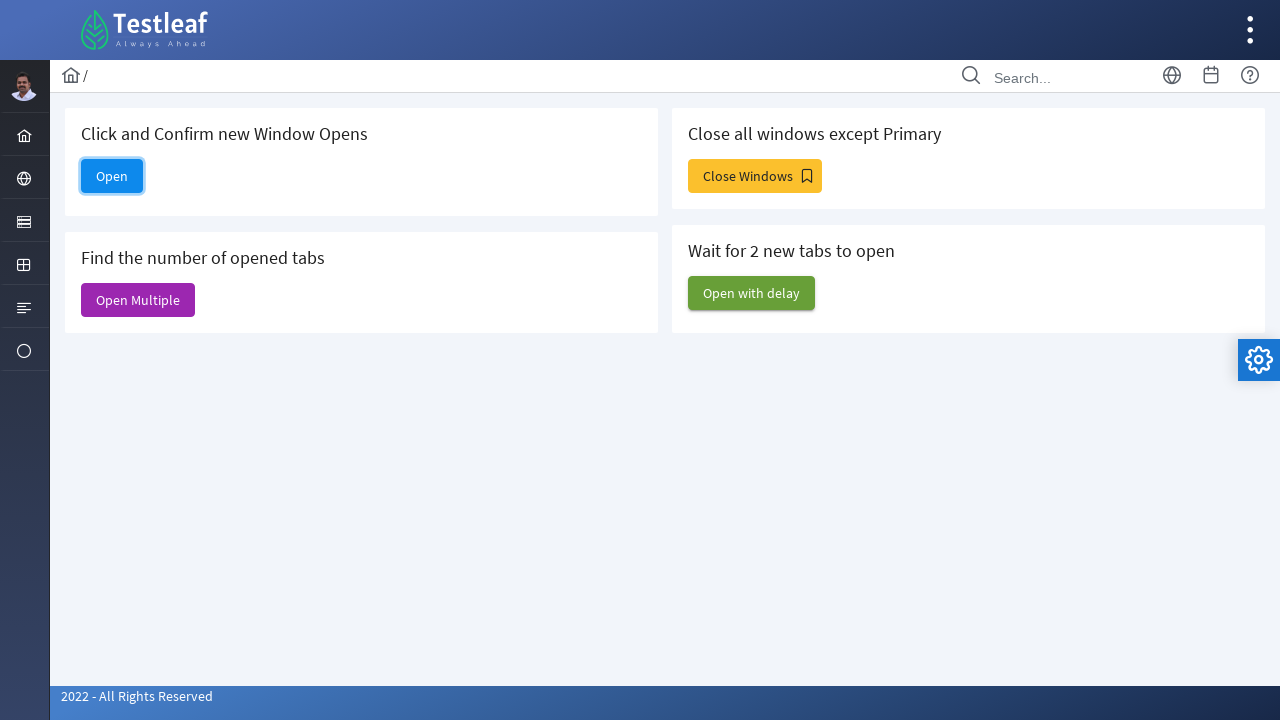

Clicked 'Open Multiple' button to open multiple windows at (138, 300) on xpath=//span[text()='Open Multiple']
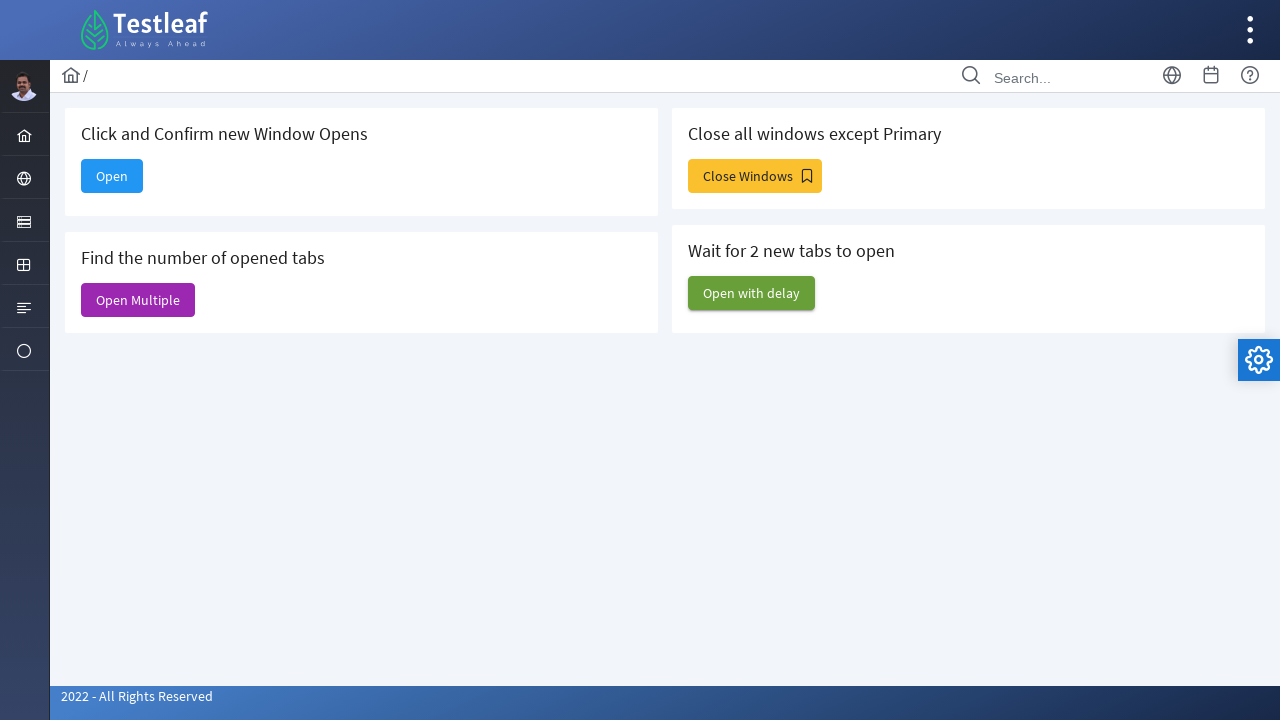

Waited 2 seconds for multiple windows to open
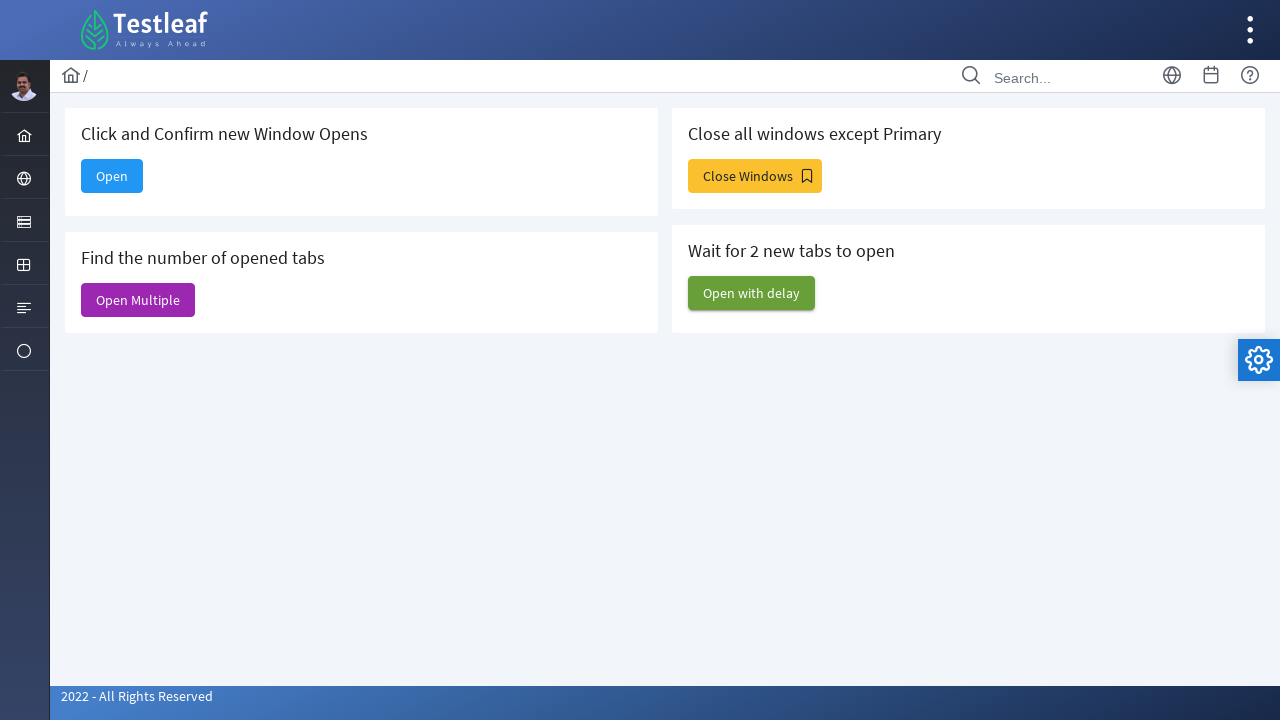

Counted total opened tabs: 8
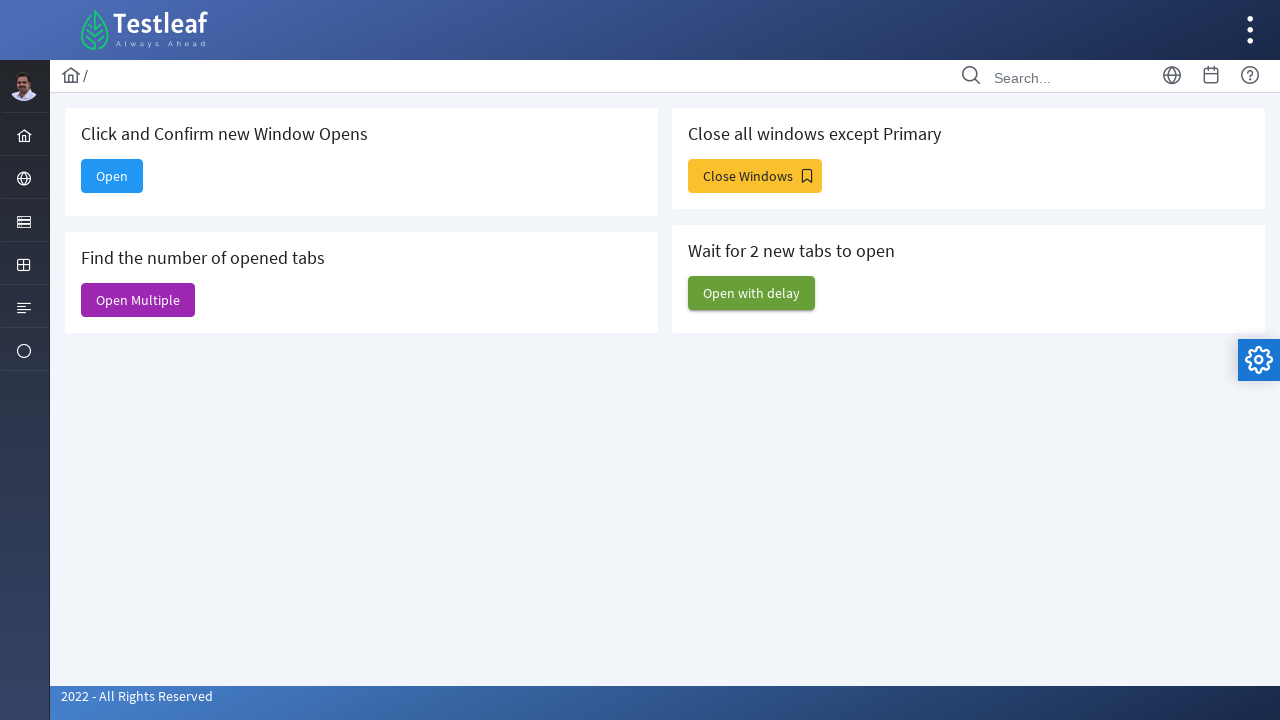

Clicked 'Close Windows' button to open windows for closing at (755, 176) on xpath=//span[text()='Close Windows']
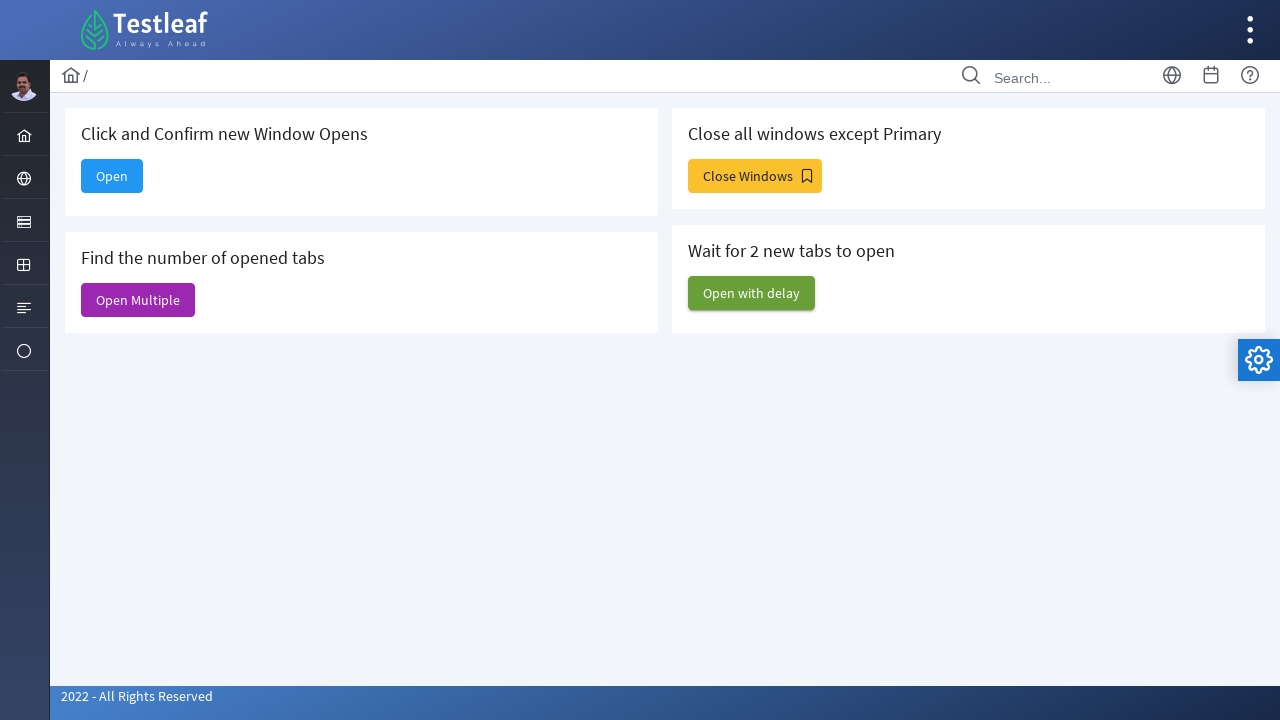

Waited 2 seconds for windows to open before closing
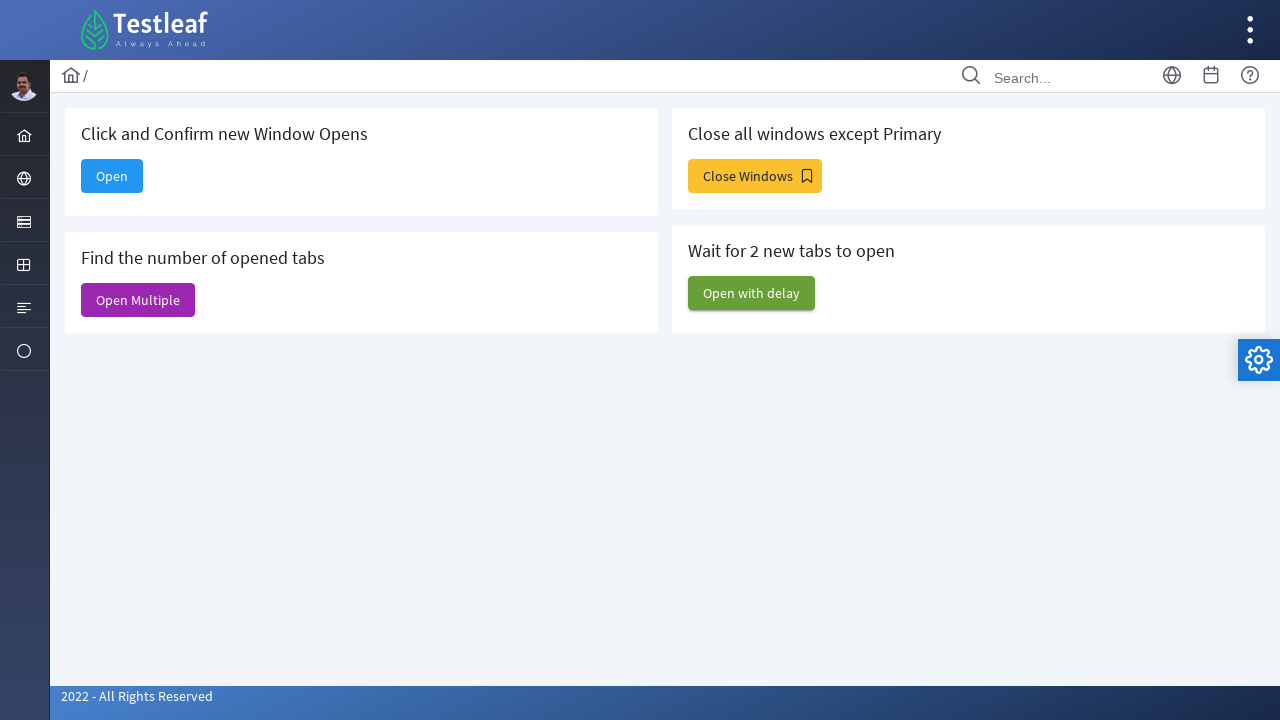

Closed a secondary window, keeping only the primary window
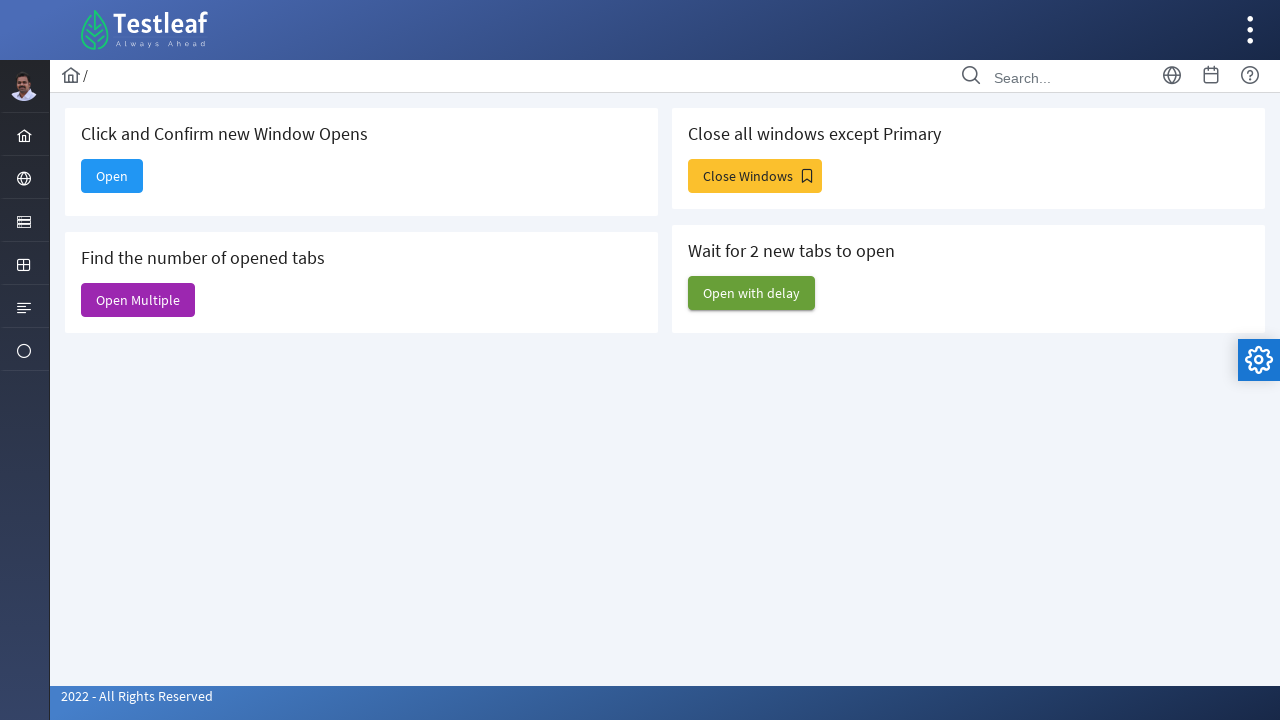

Closed a secondary window, keeping only the primary window
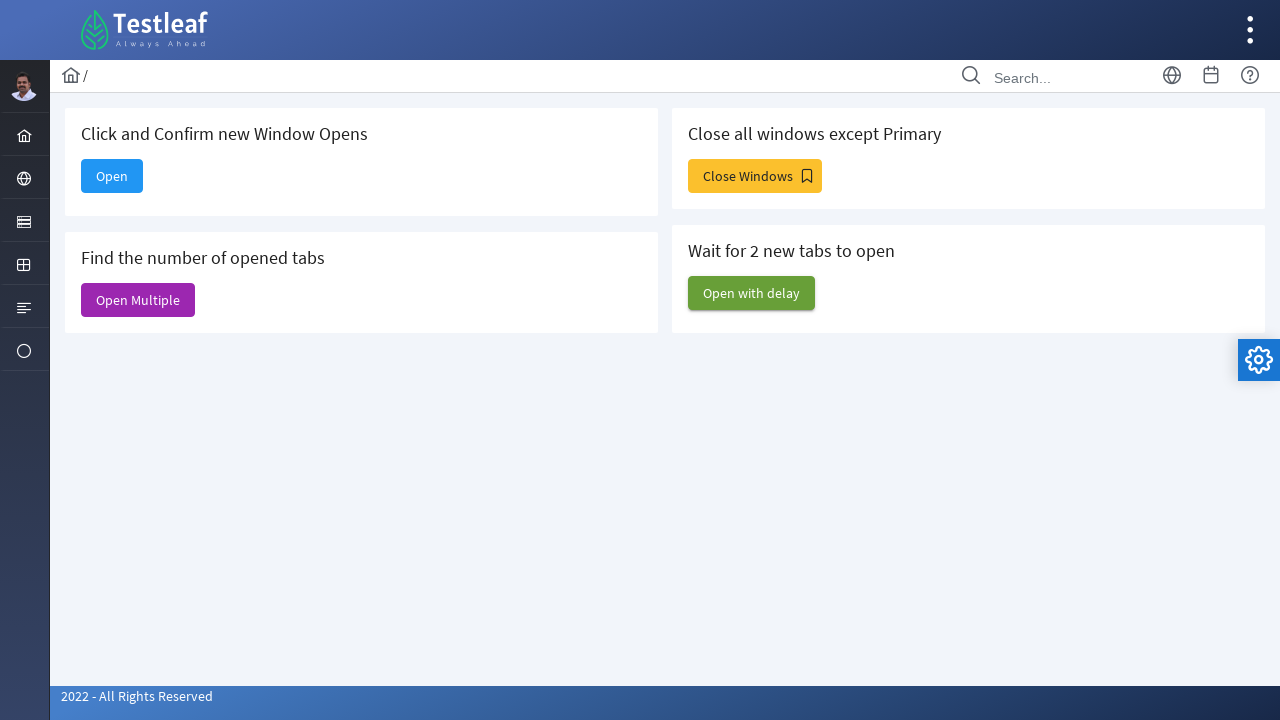

Closed a secondary window, keeping only the primary window
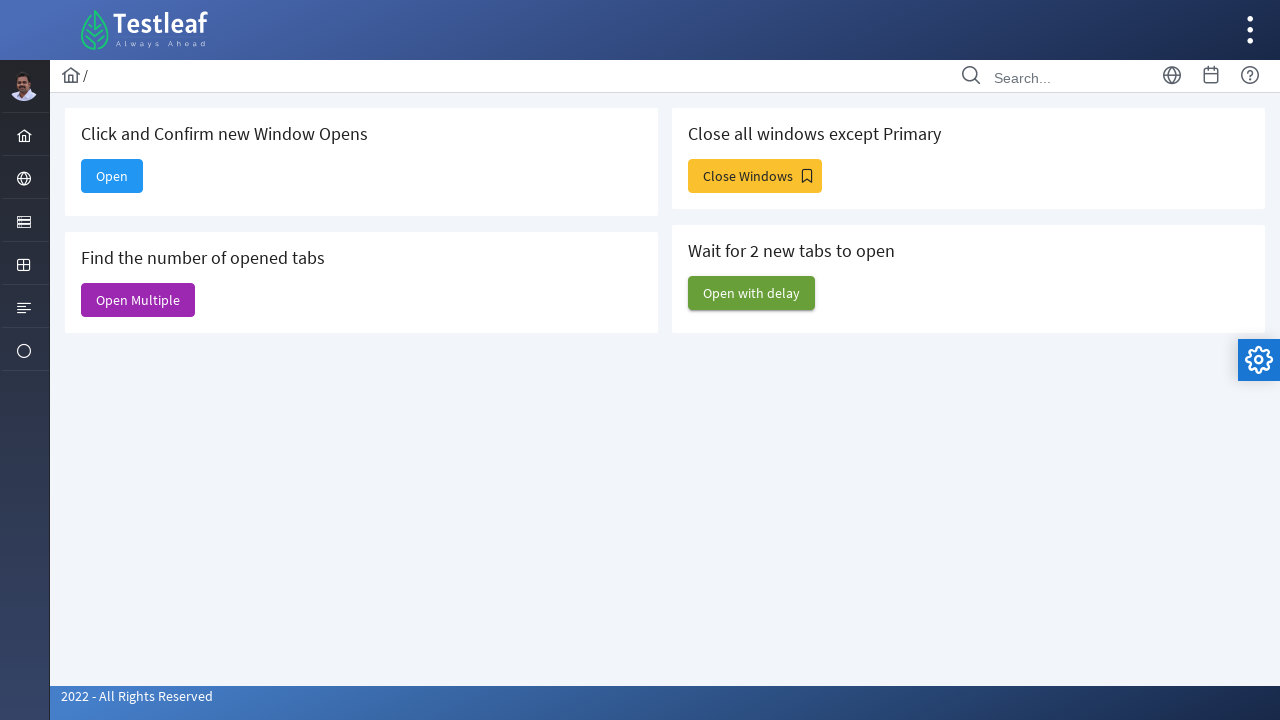

Closed a secondary window, keeping only the primary window
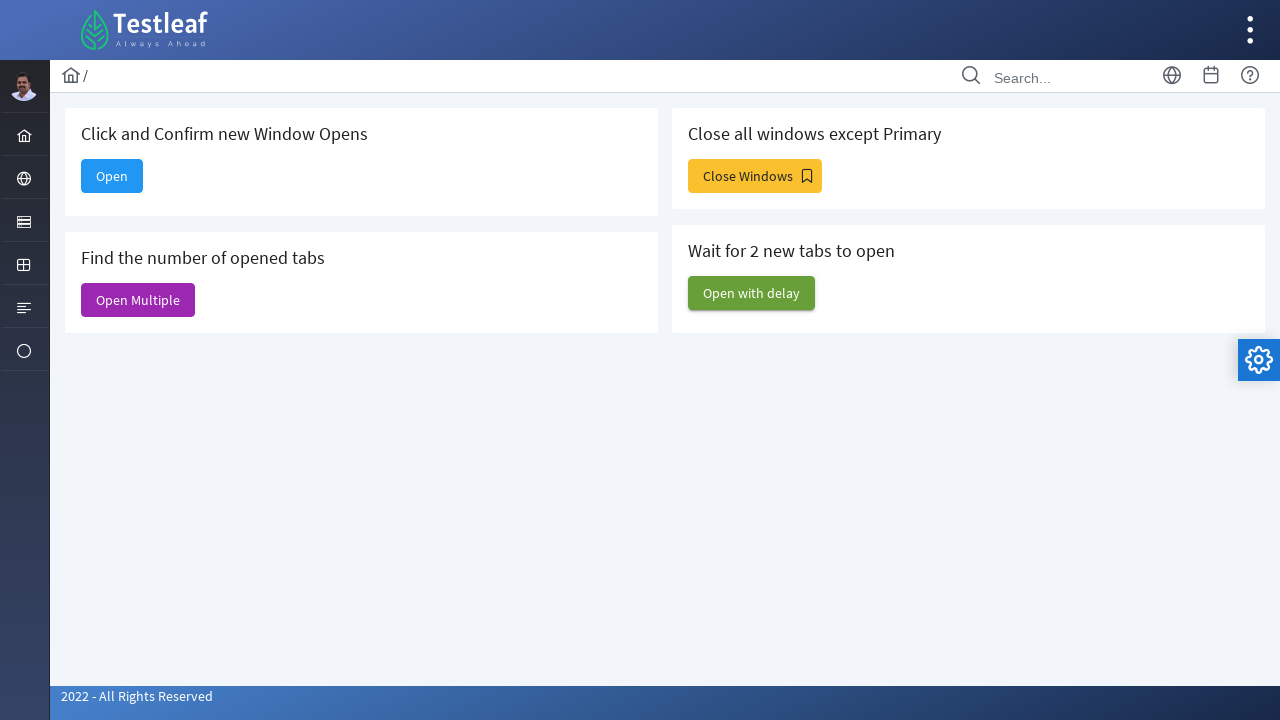

Closed a secondary window, keeping only the primary window
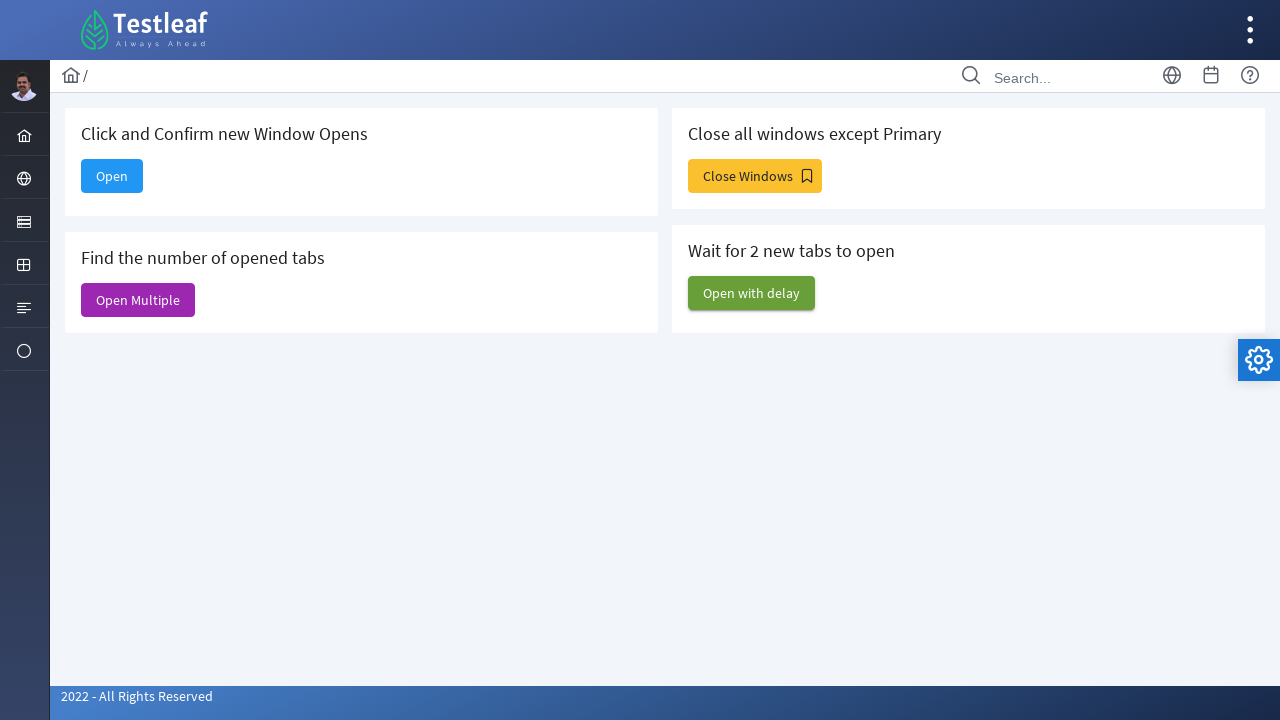

Closed a secondary window, keeping only the primary window
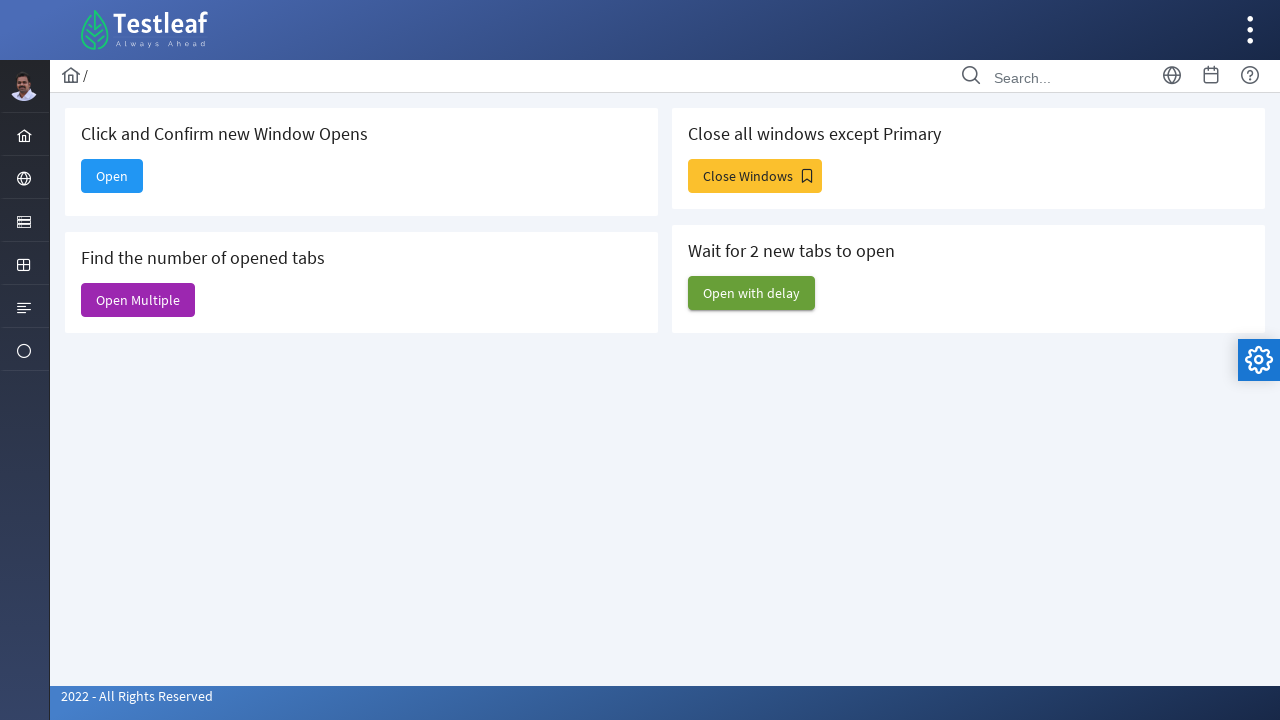

Closed a secondary window, keeping only the primary window
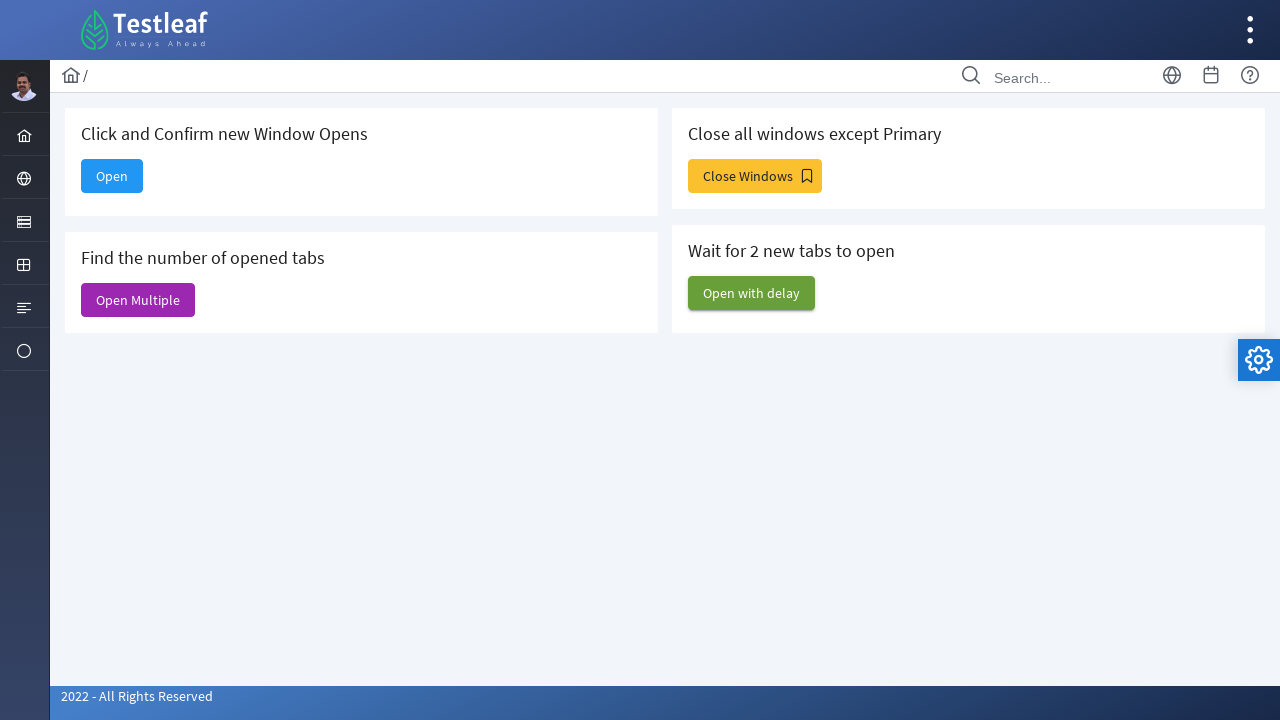

Closed a secondary window, keeping only the primary window
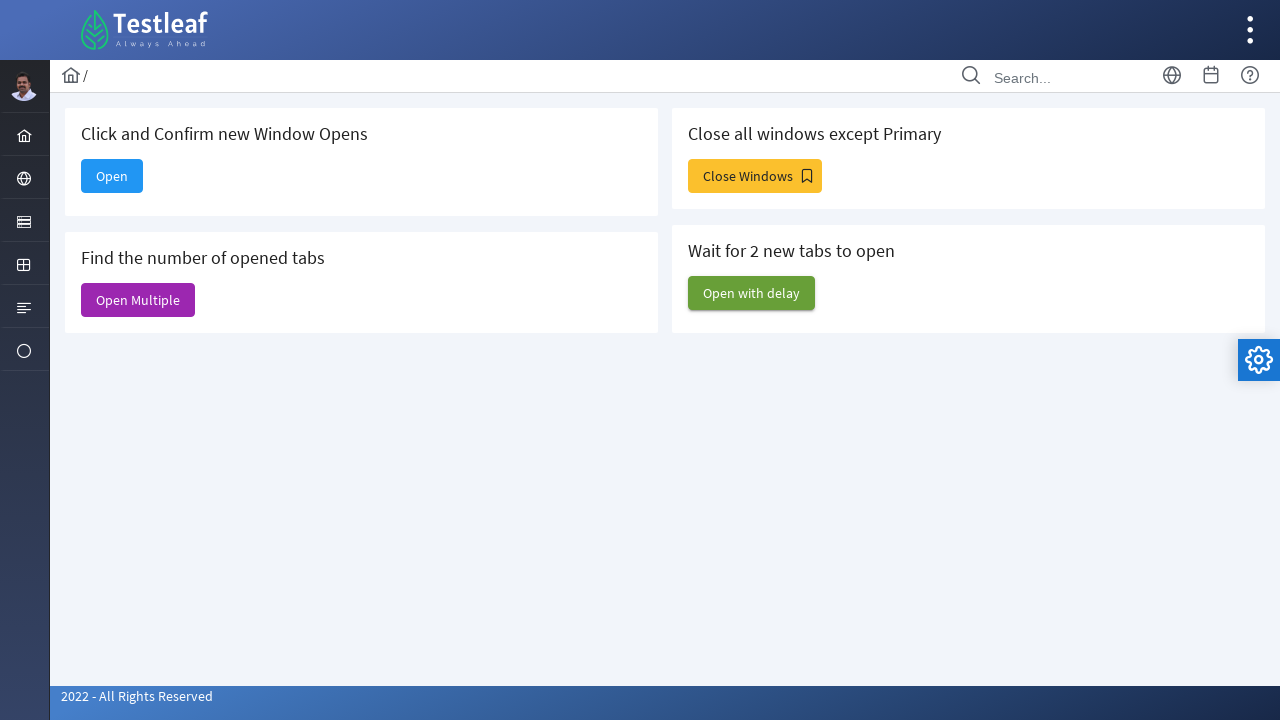

Closed a secondary window, keeping only the primary window
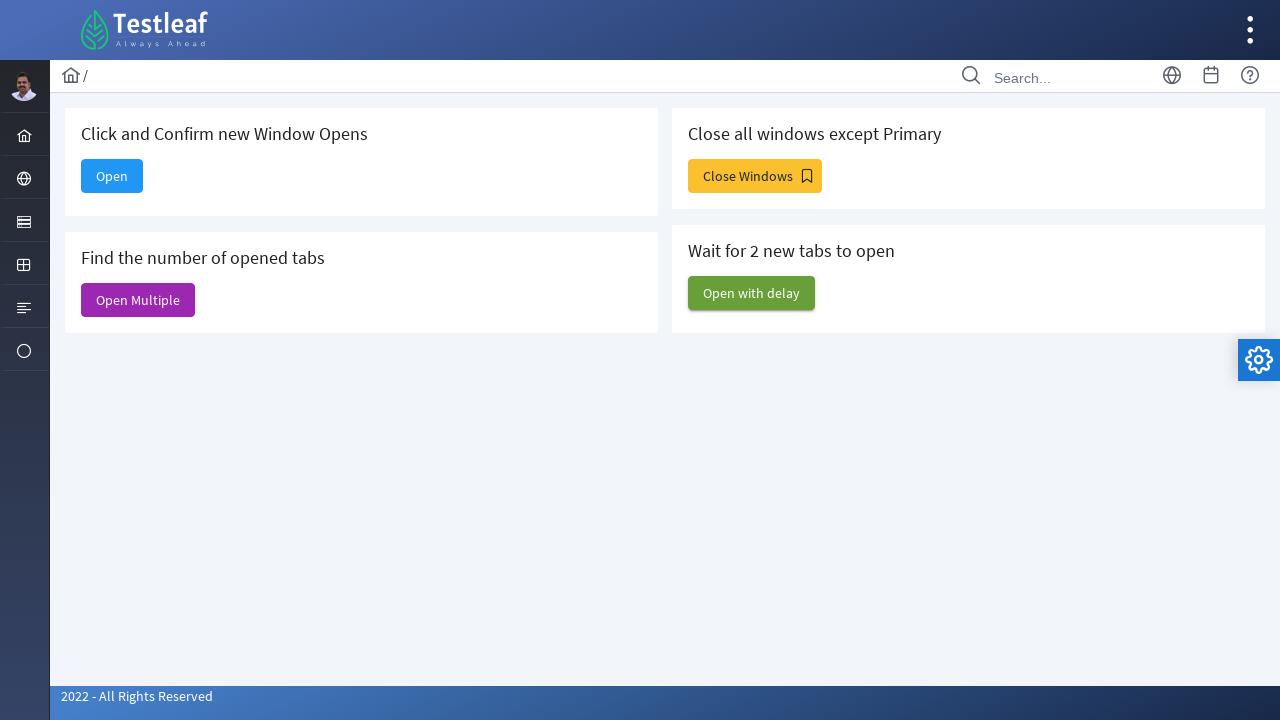

Closed a secondary window, keeping only the primary window
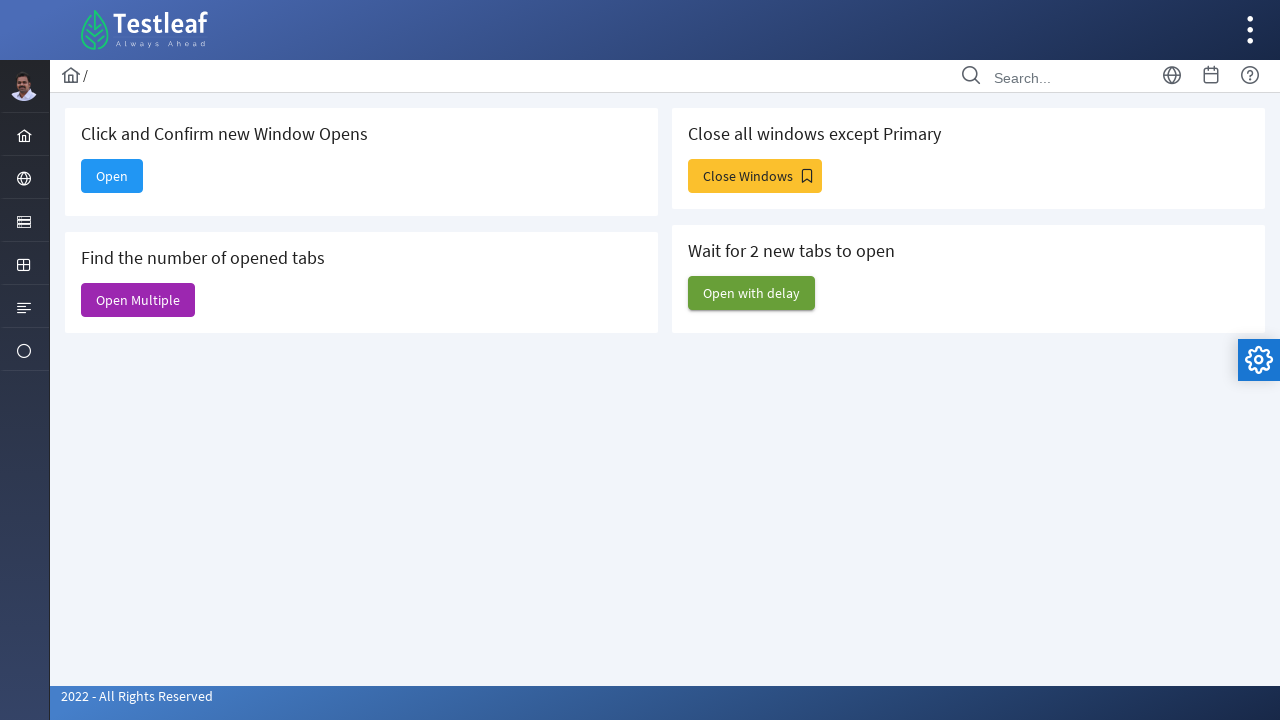

Clicked 'Open with delay' button to open delayed windows at (752, 293) on xpath=//span[text()='Open with delay']
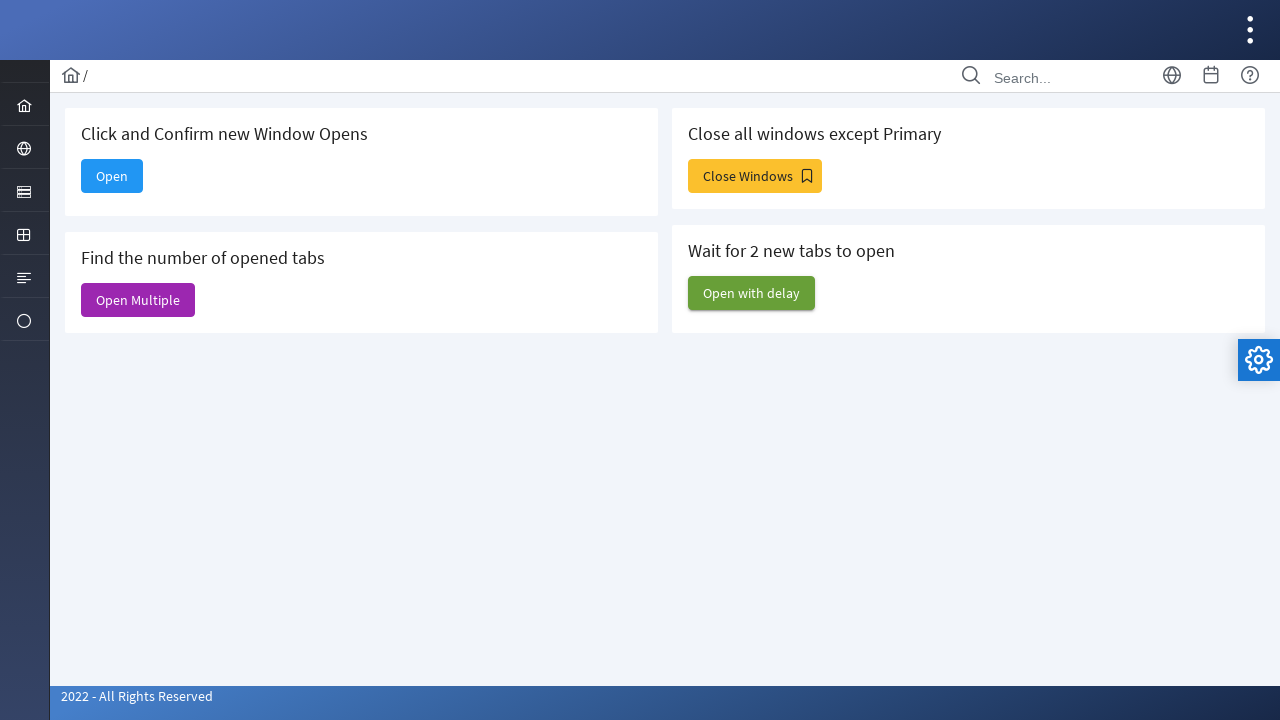

Waited 3 seconds for delayed windows to open
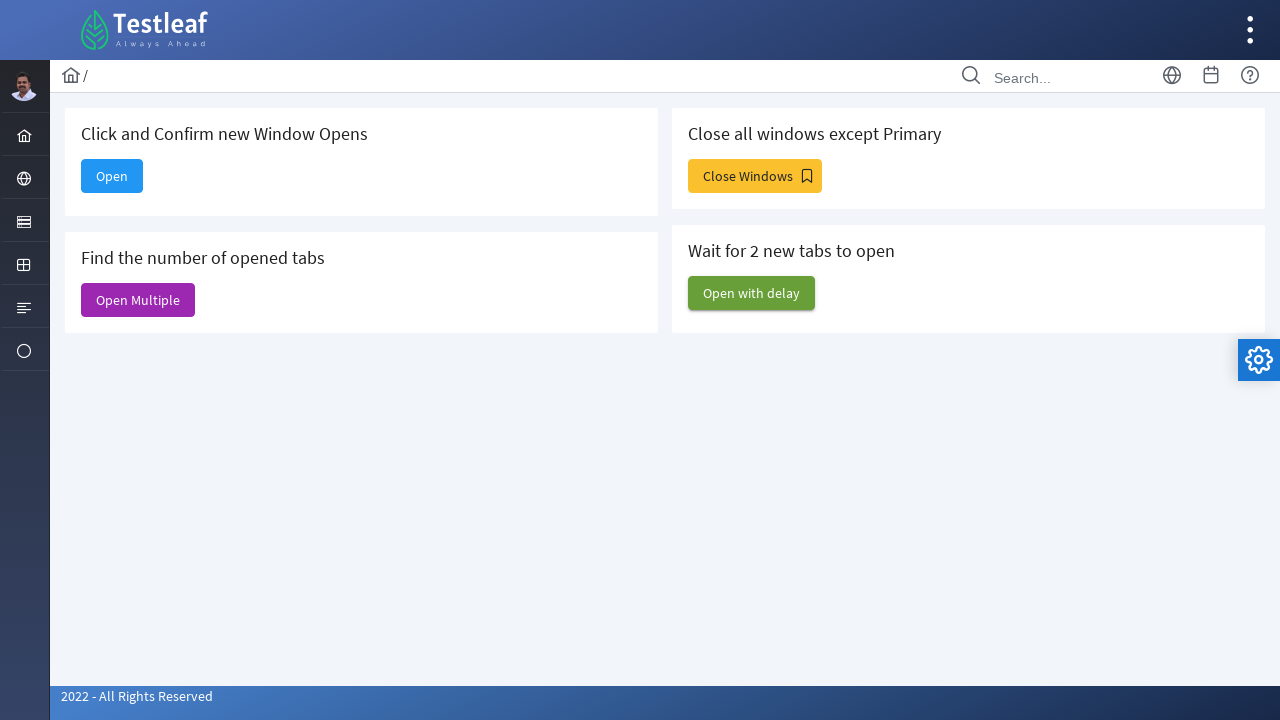

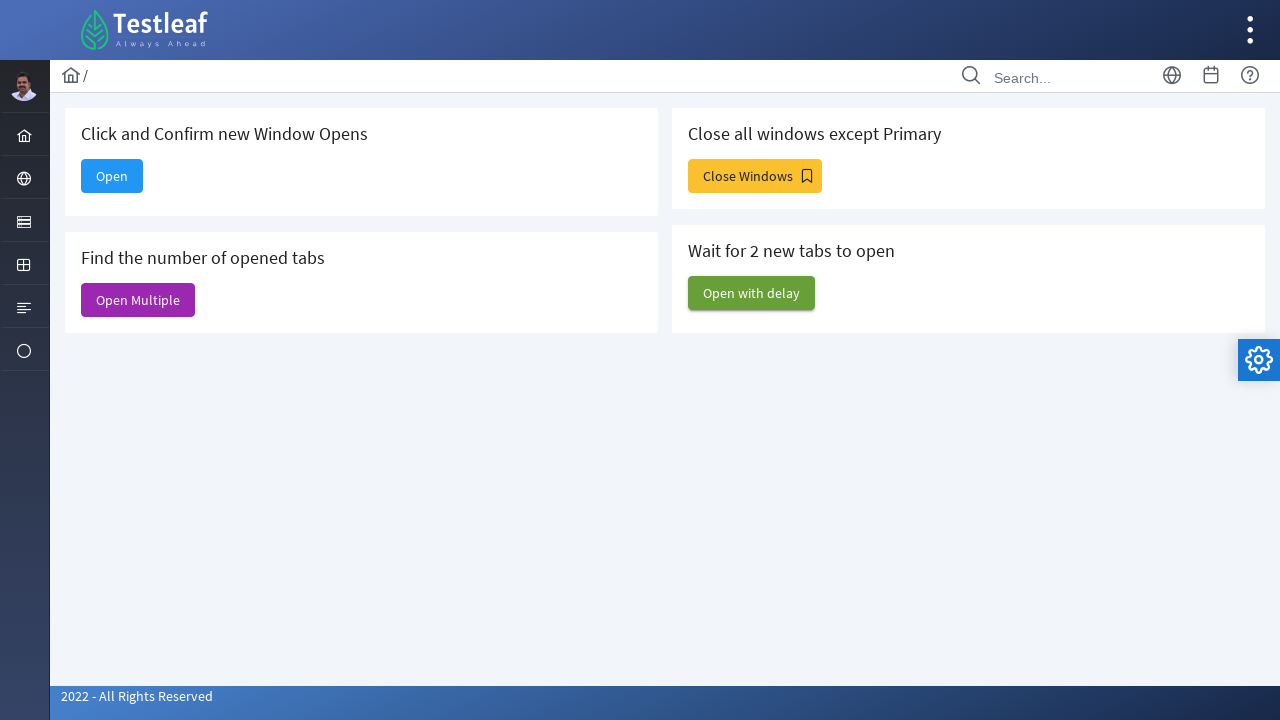